Tests navigation to the slow resources page by clicking on the 'Slow Resources' link from the main page of the-internet.herokuapp.com test site

Starting URL: https://the-internet.herokuapp.com/

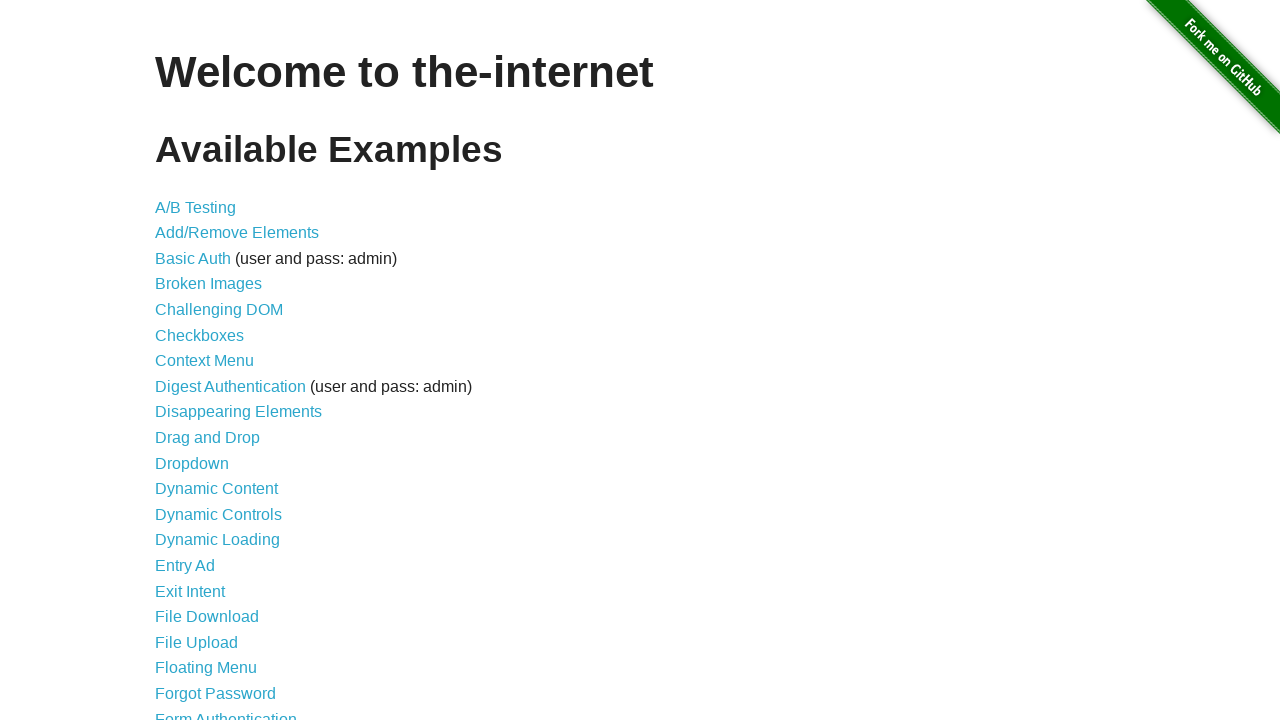

Navigated to the-internet.herokuapp.com main page
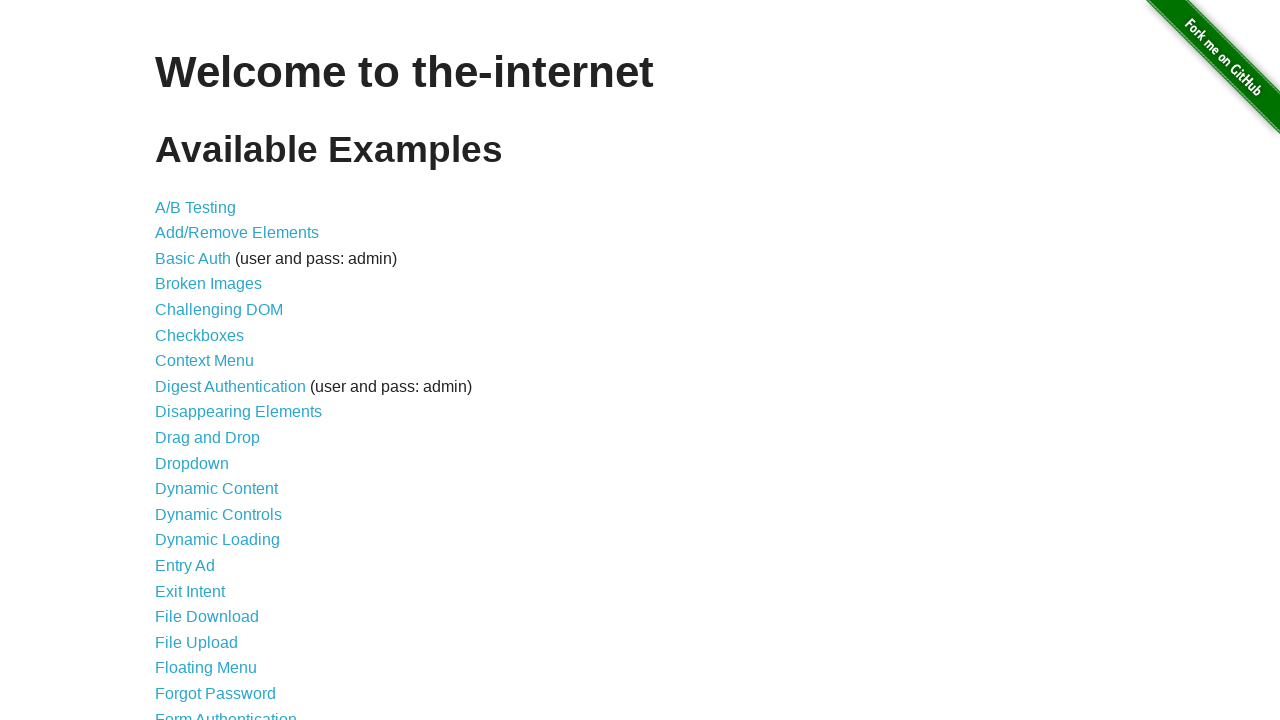

Clicked on 'Slow Resources' link at (214, 548) on a[href='/slow']
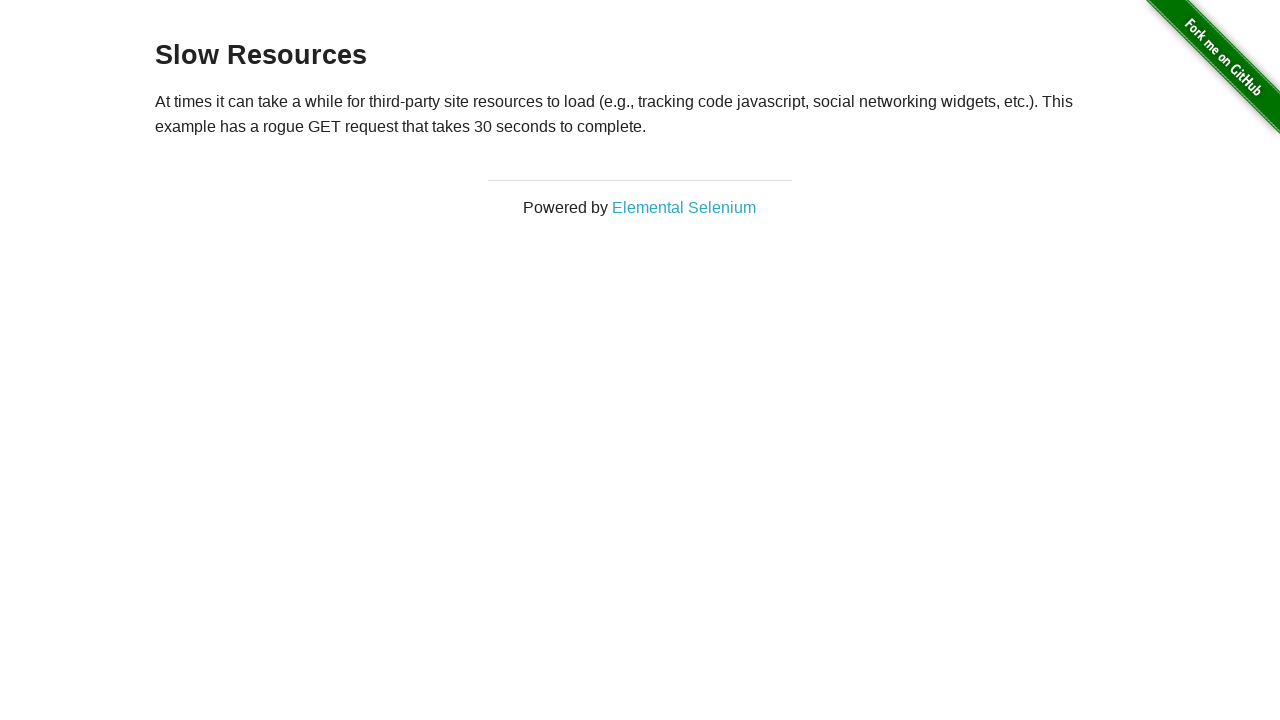

Slow Resources page loaded successfully
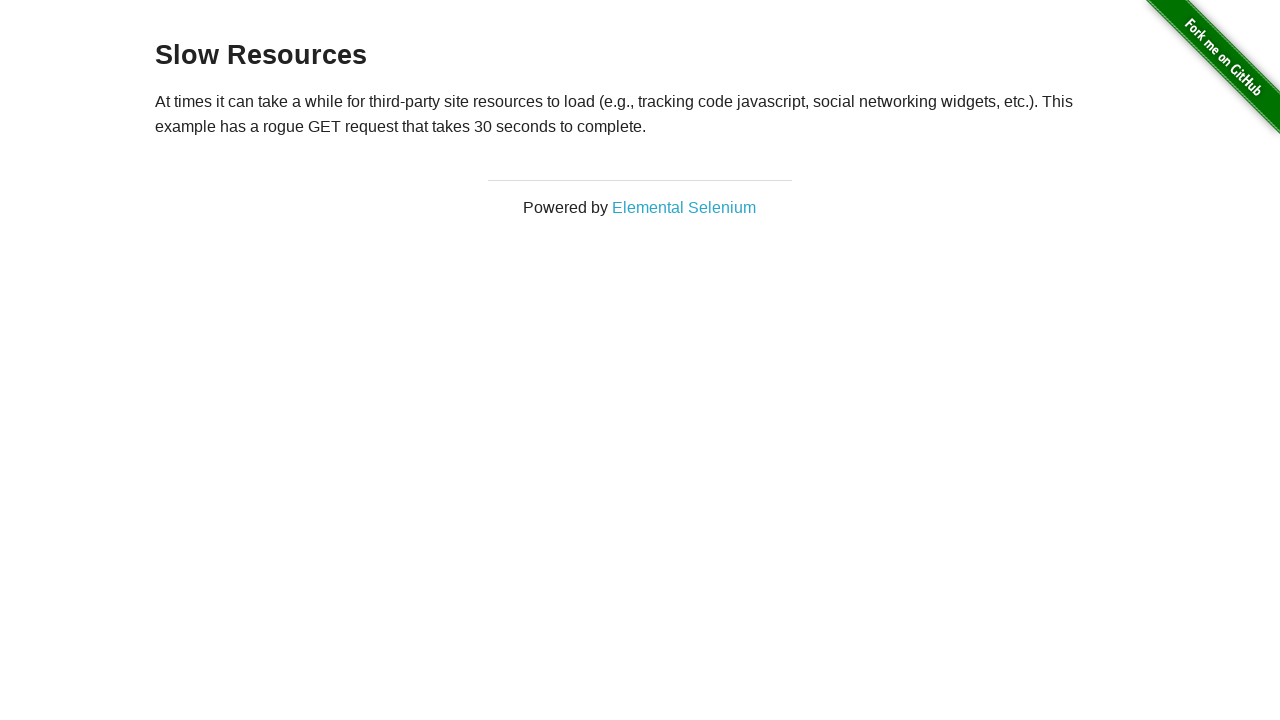

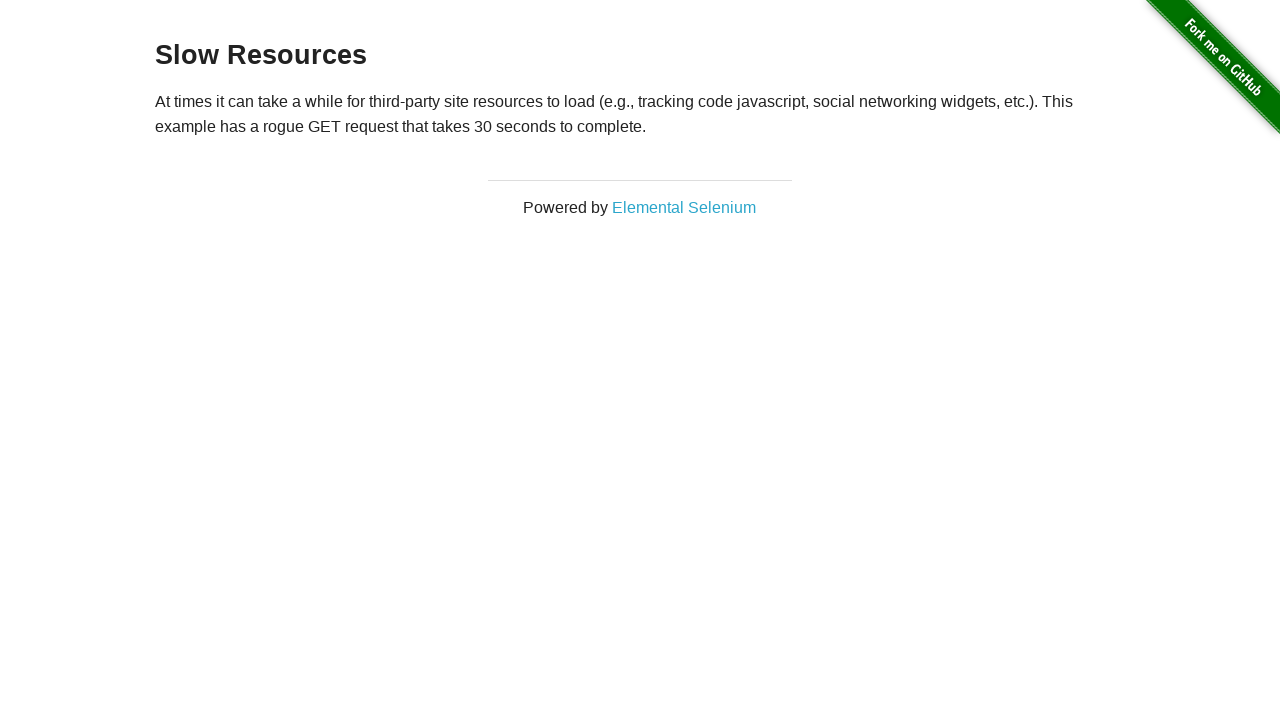